Tests that new items are appended to the bottom of the list by creating 3 items and verifying the count

Starting URL: https://demo.playwright.dev/todomvc

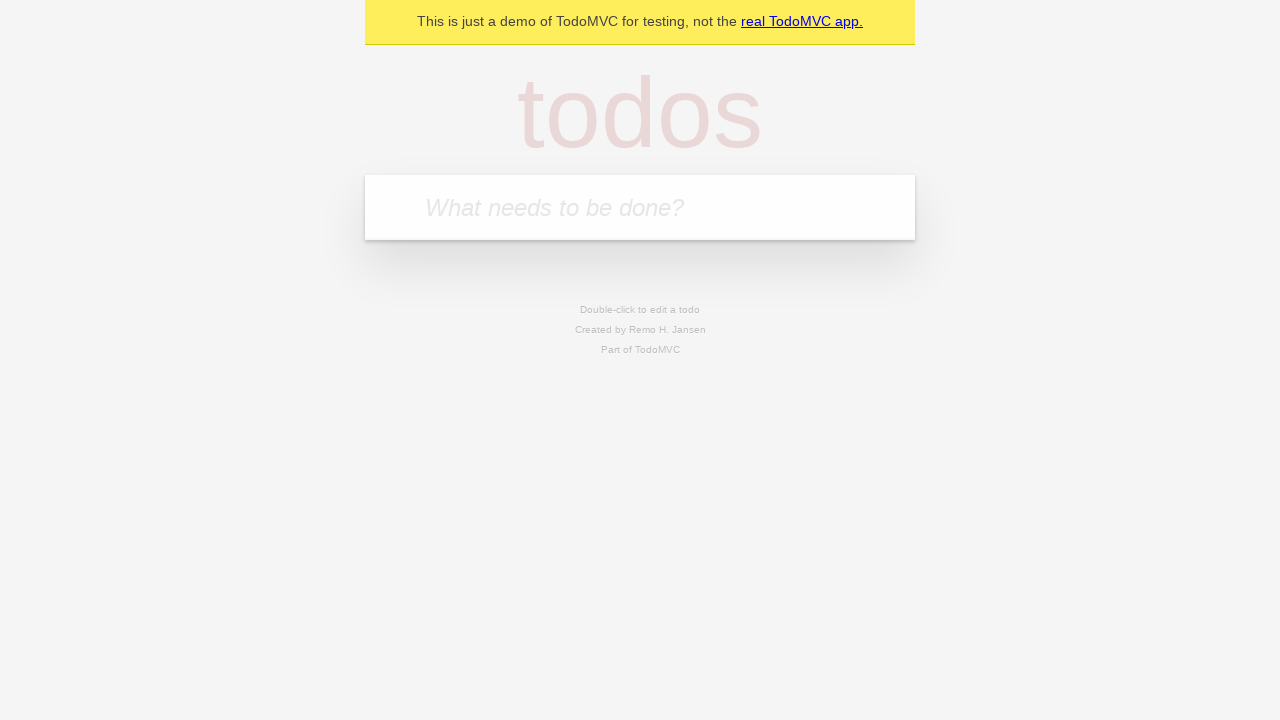

Filled new todo input with 'buy some cheese' on .new-todo
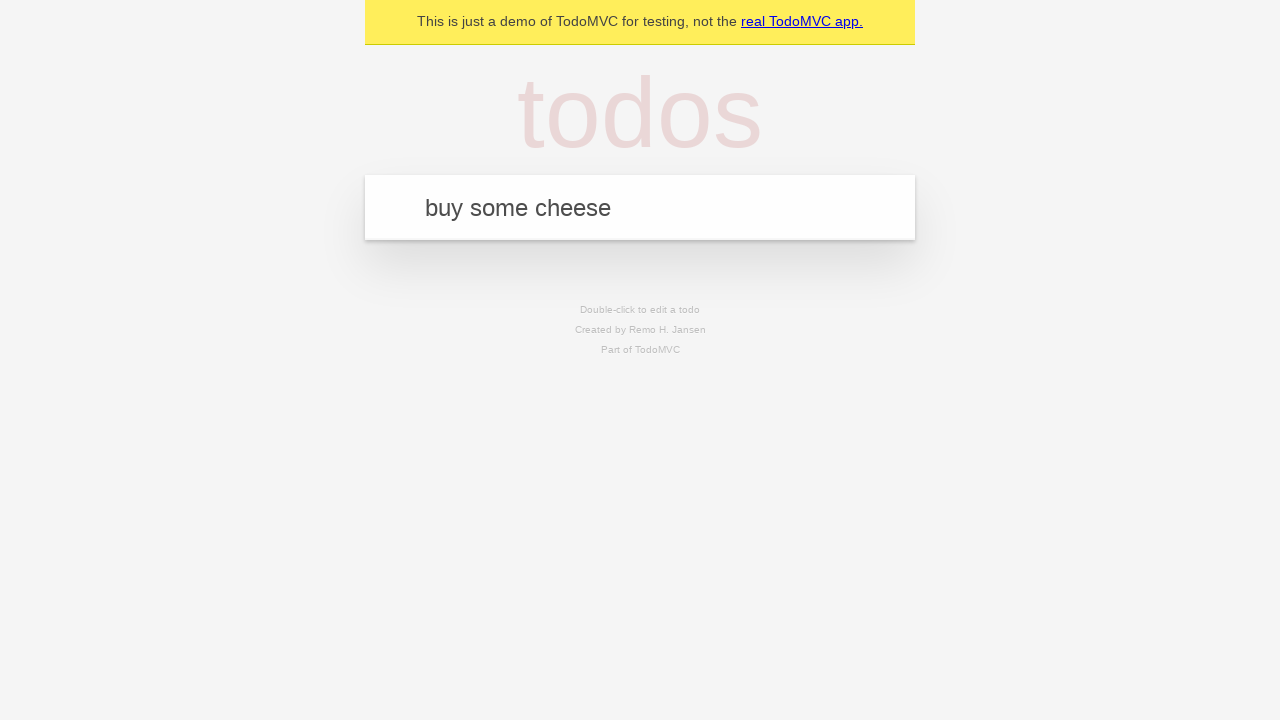

Pressed Enter to create first todo item on .new-todo
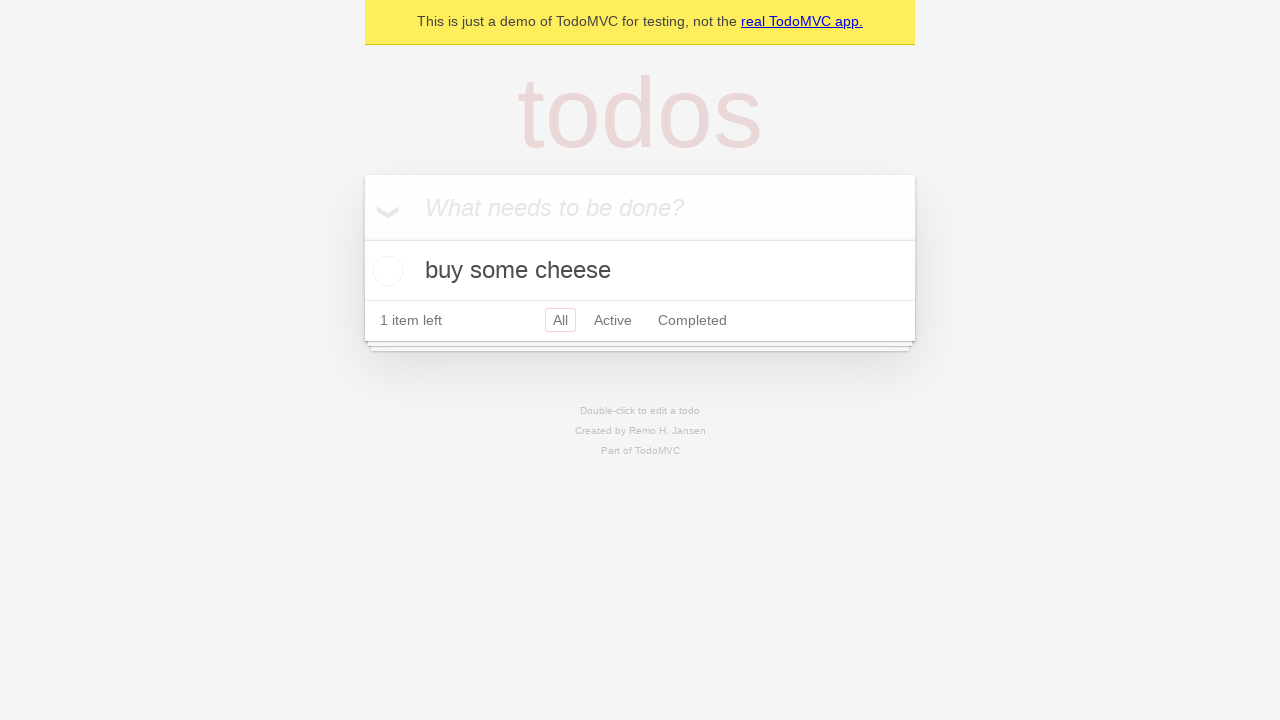

Filled new todo input with 'feed the cat' on .new-todo
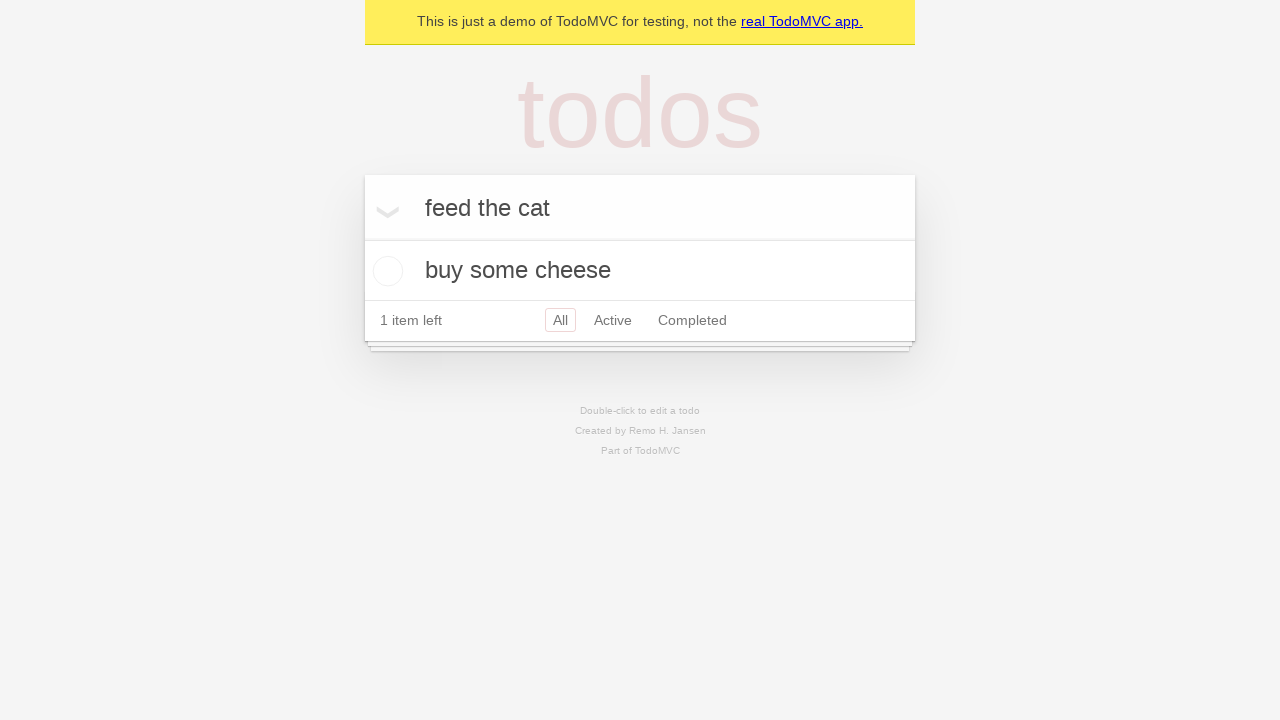

Pressed Enter to create second todo item on .new-todo
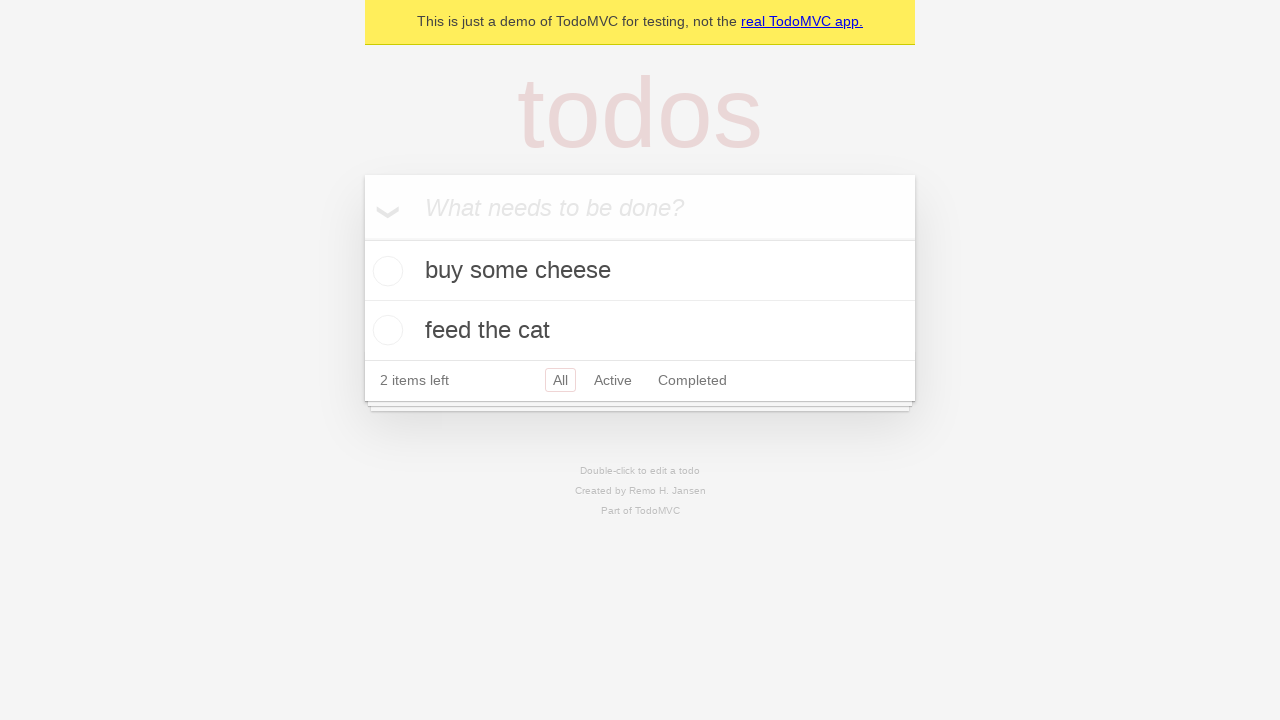

Filled new todo input with 'book a doctors appointment' on .new-todo
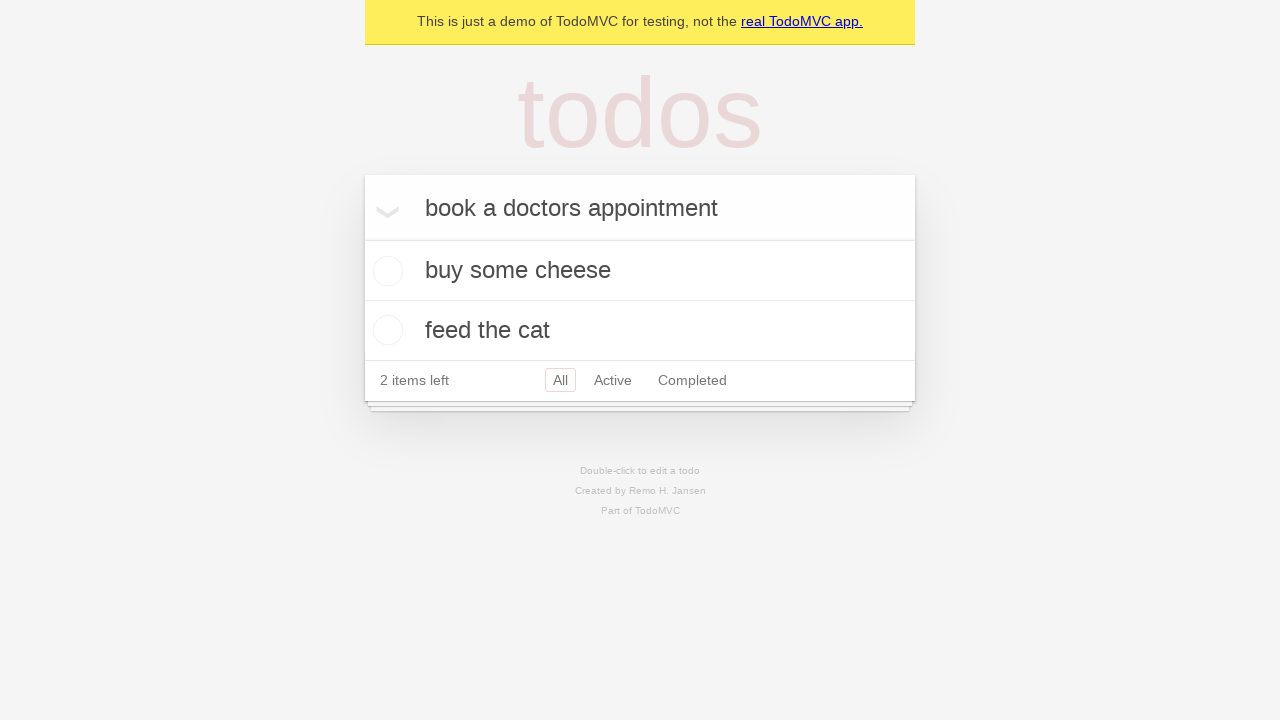

Pressed Enter to create third todo item on .new-todo
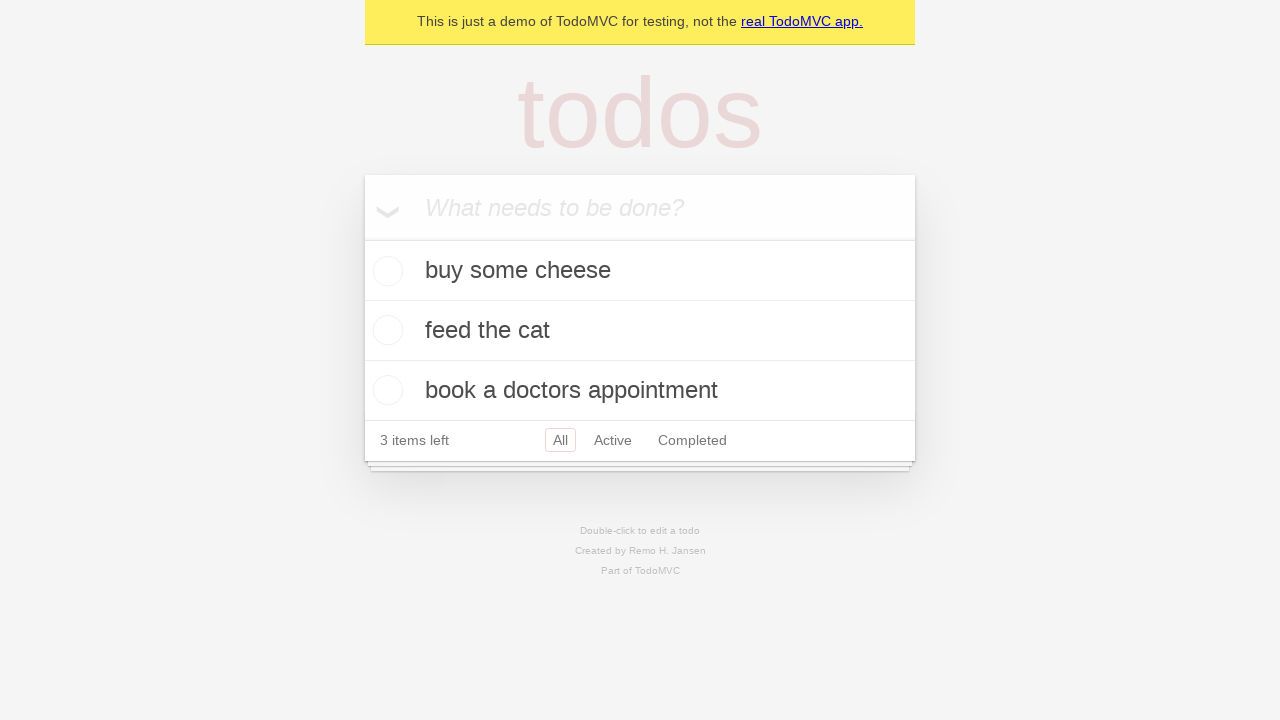

Todo count element loaded, verifying all 3 items were appended to the bottom of the list
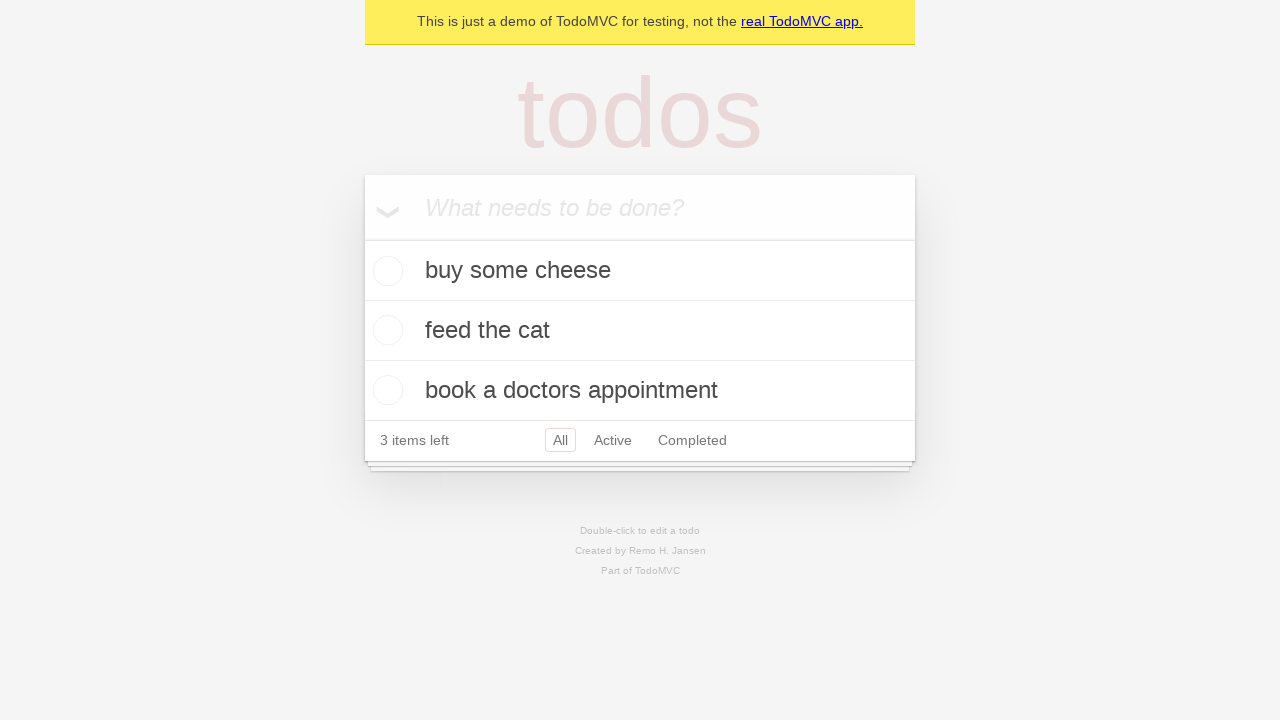

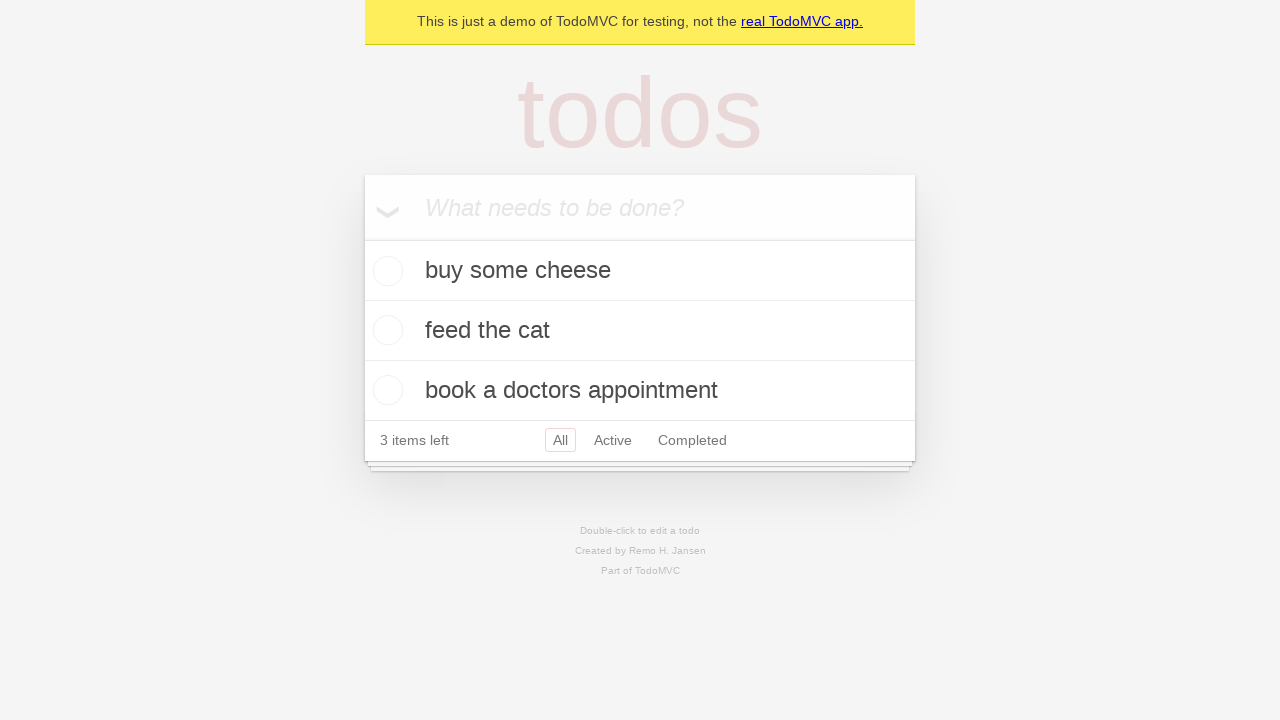